Tests select dropdown by selecting options using different methods (index, text, value).

Starting URL: https://www.tutorialspoint.com/selenium/practice/select-menu.php

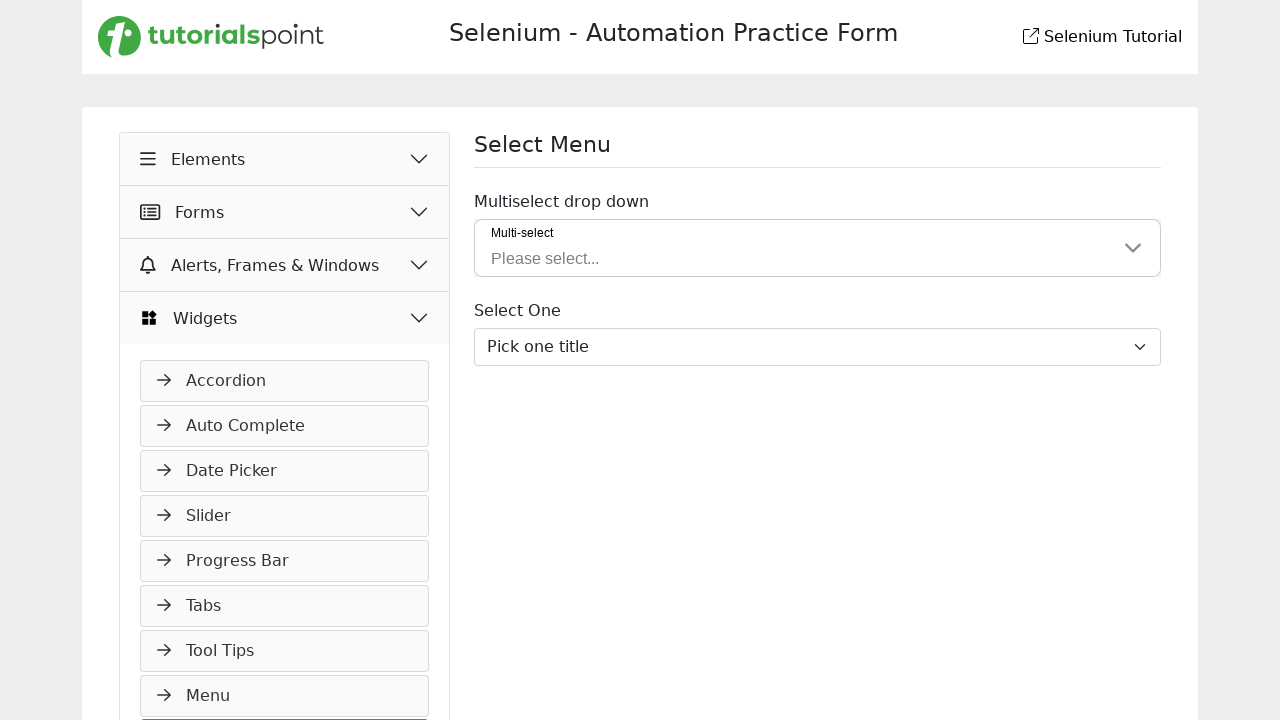

Select element loaded
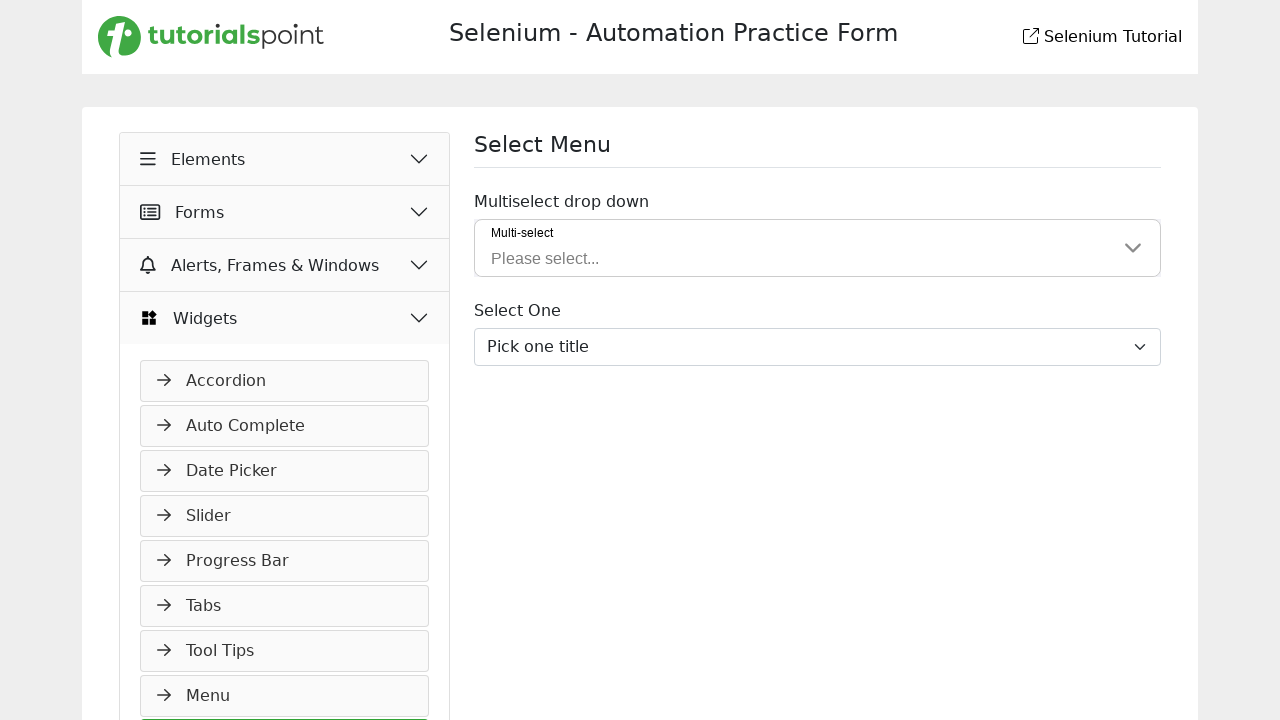

Selected option by text: 'Proof.' on #inputGroupSelect03
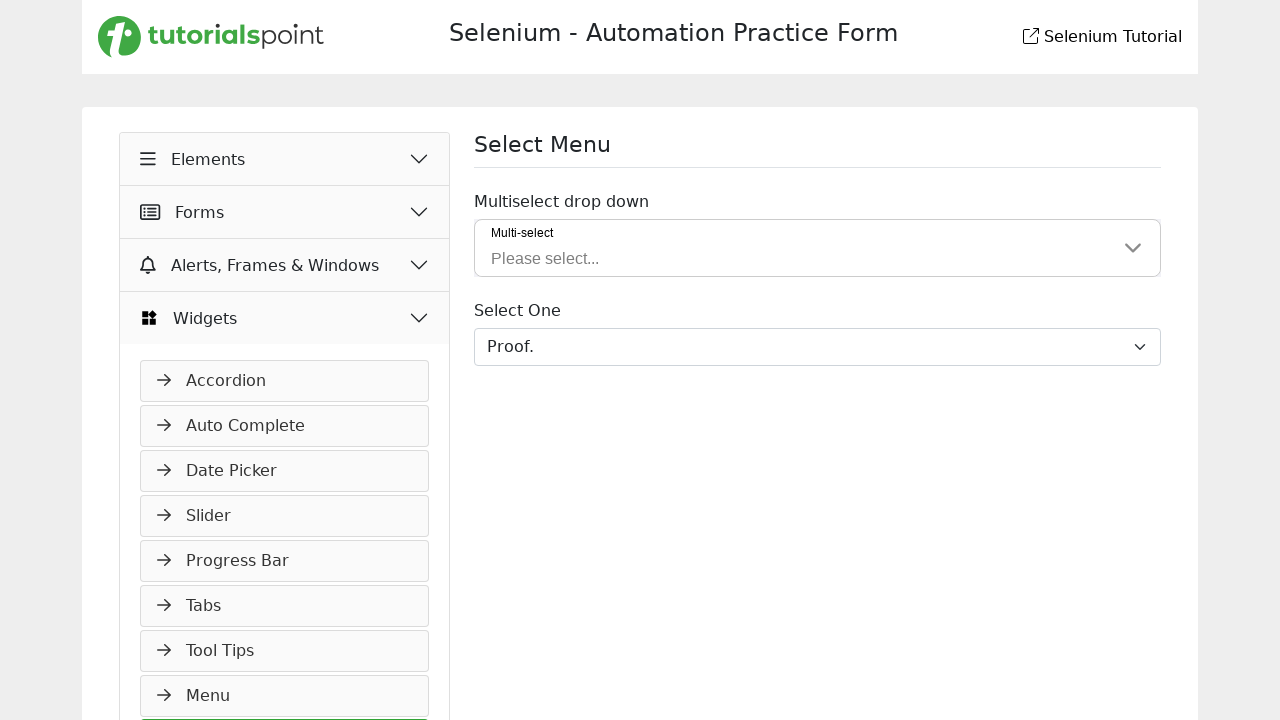

Selected option by index: 3 on #inputGroupSelect03
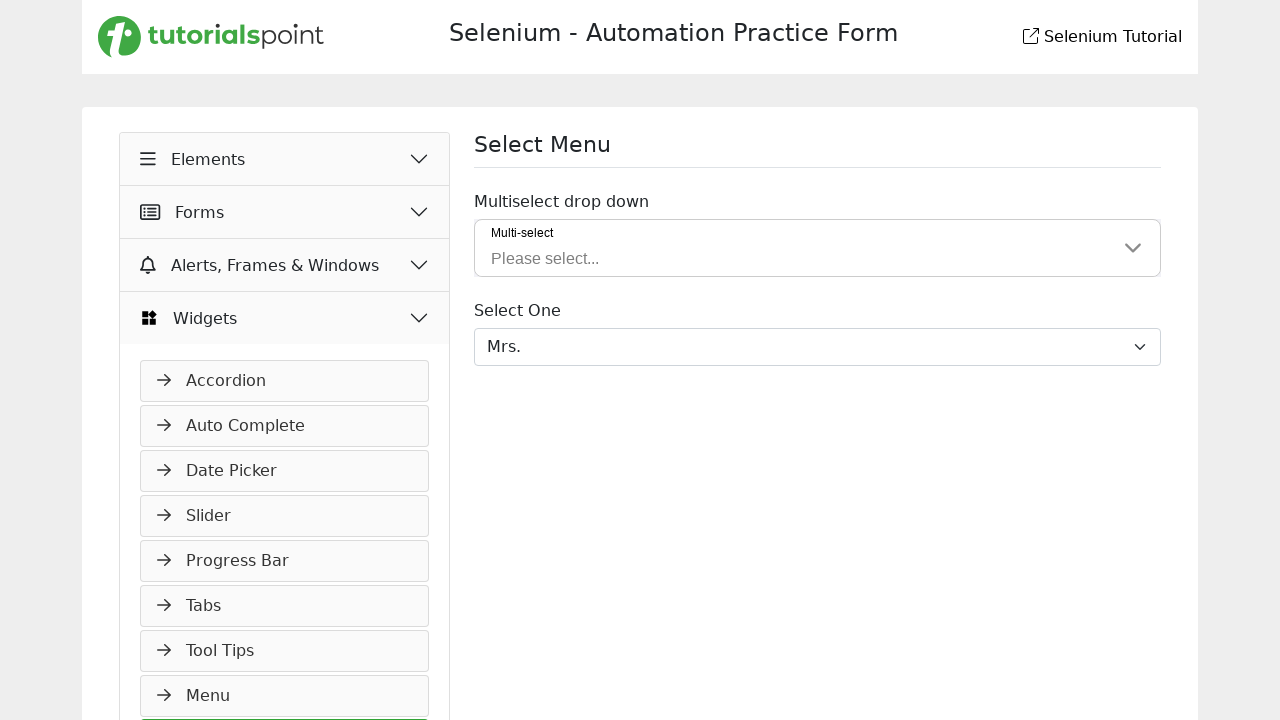

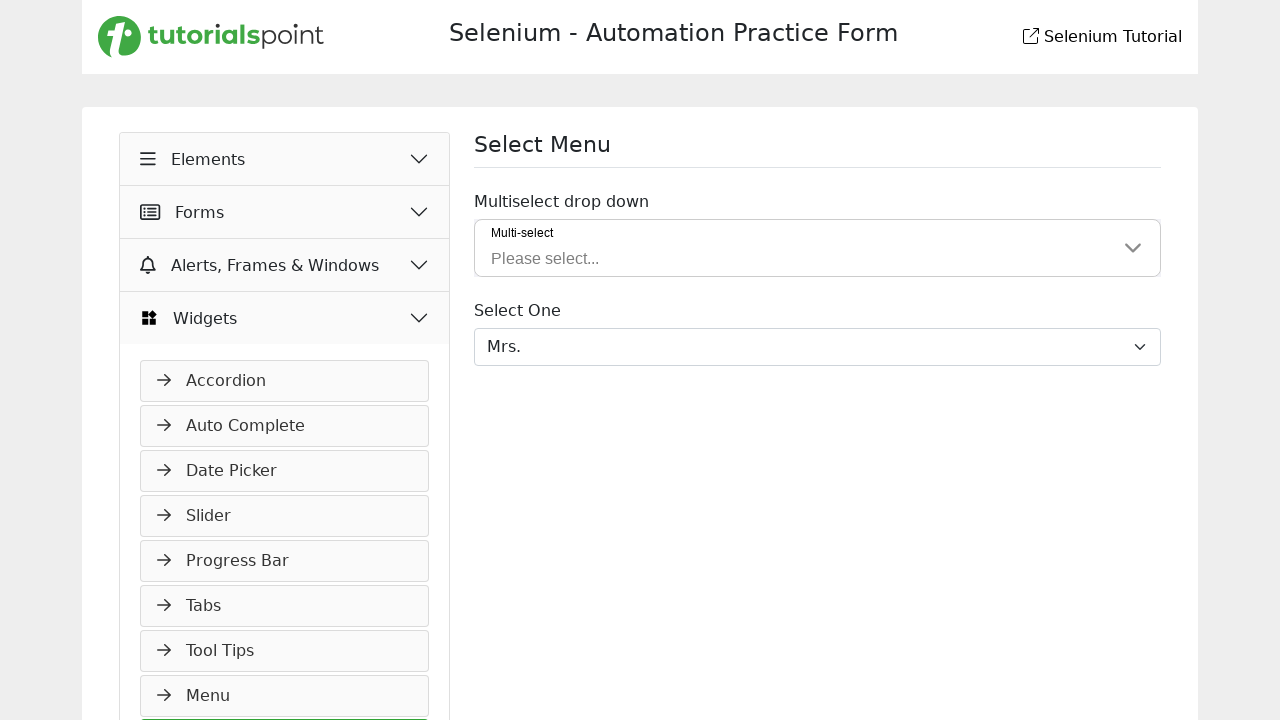